Tests search functionality on spirit-of-metal.com by searching for a band, clicking on a result, scrolling, and navigating to an album page

Starting URL: https://www.spirit-of-metal.com/

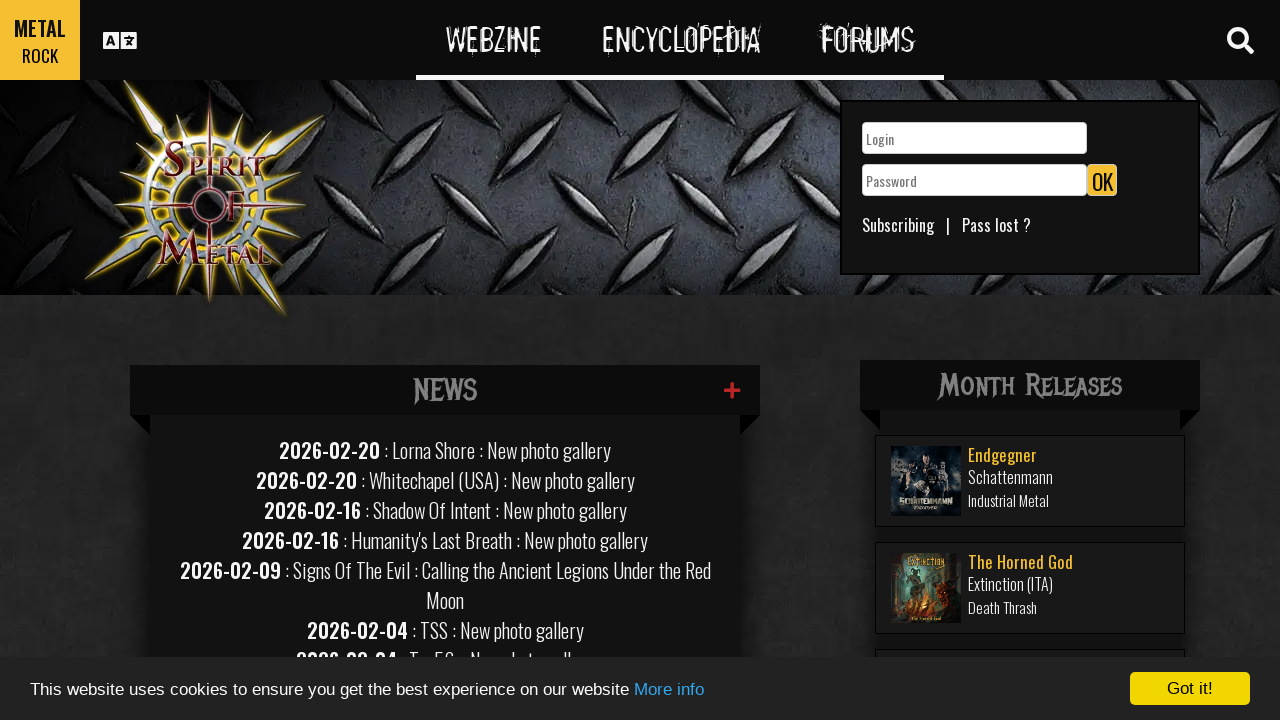

Clicked search toggle to open search field at (1240, 40) on #search-toggle
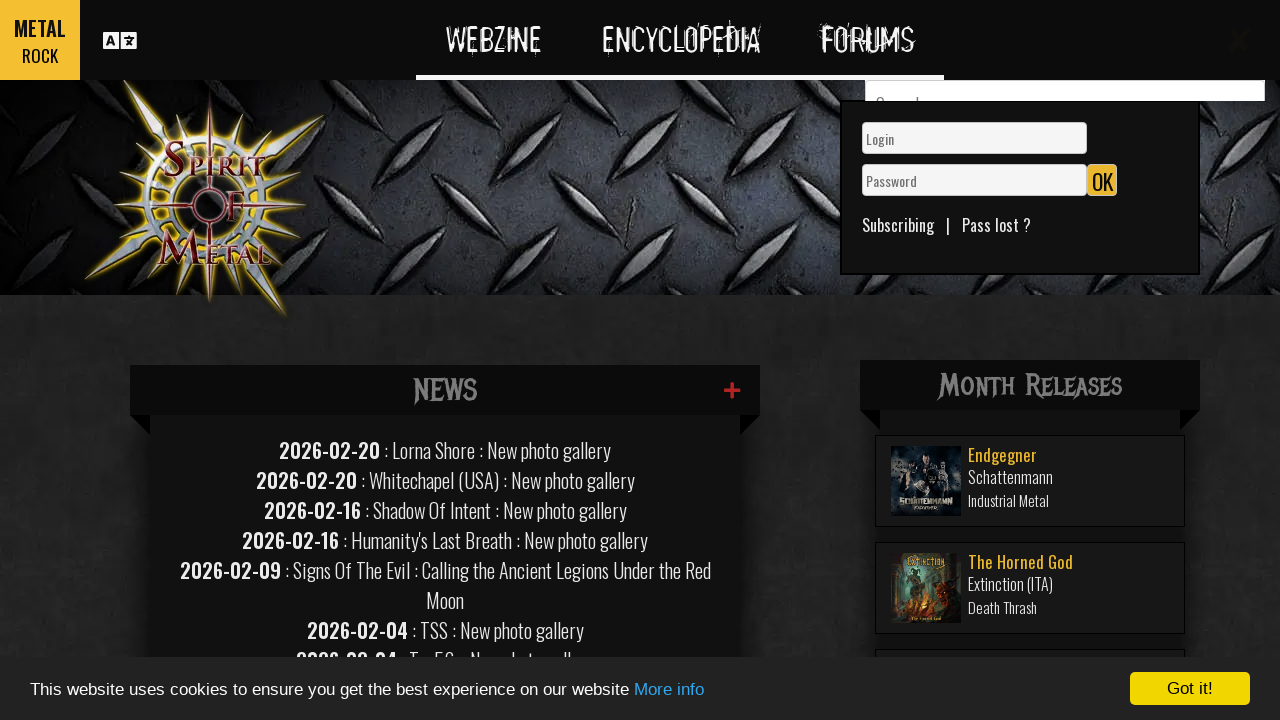

Filled search field with 'skepticism' on #GlobalSearchField
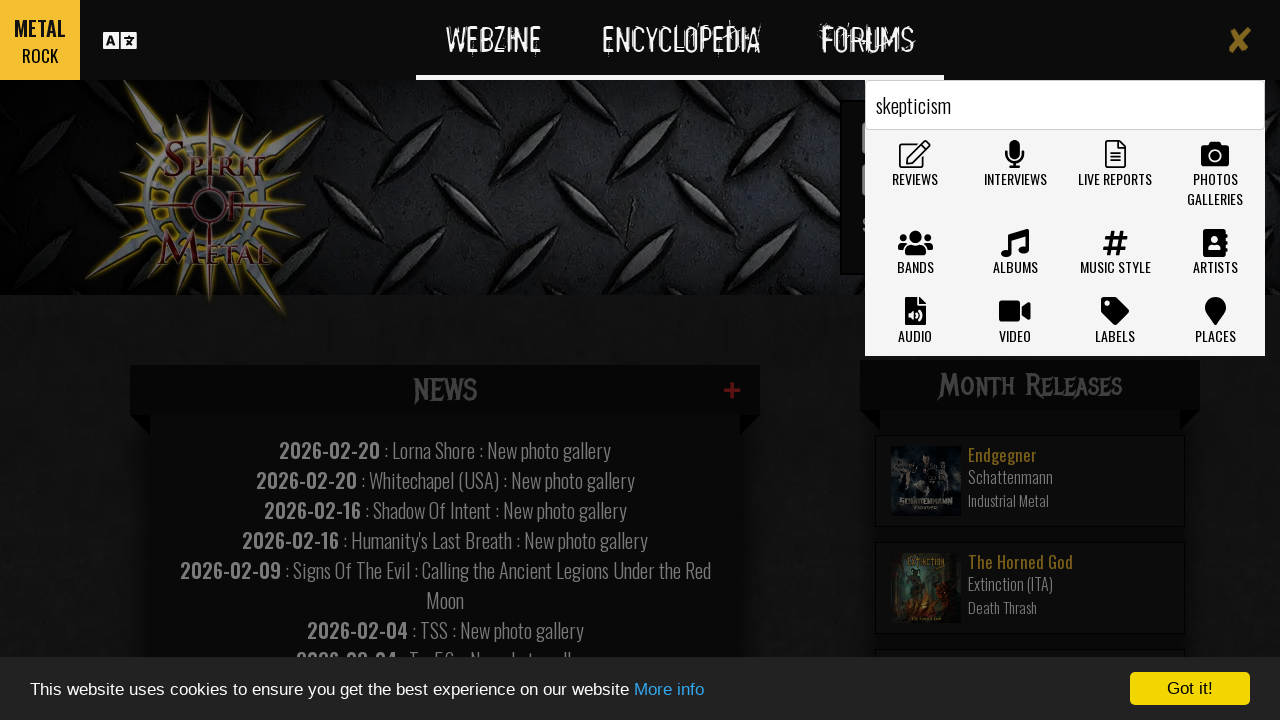

Pressed Enter to submit search query on #GlobalSearchField
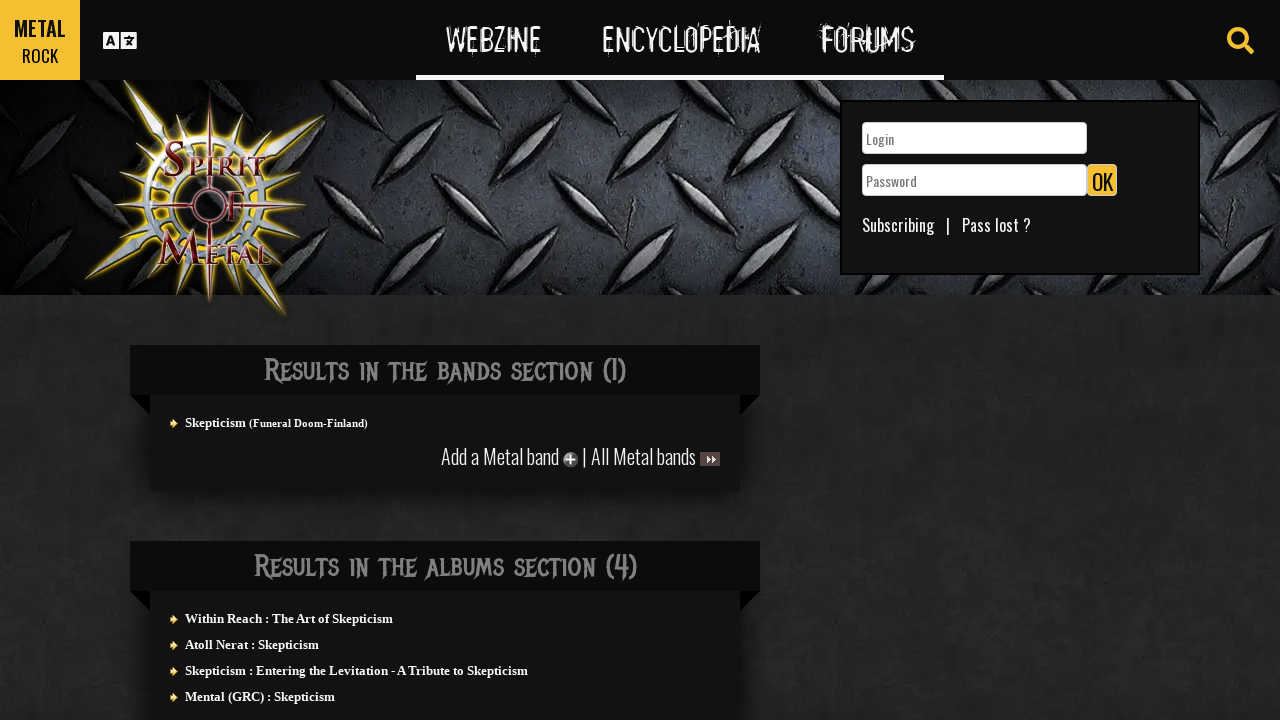

Clicked on first search result for band at (216, 422) on xpath=//*[@id='actuality']/div/div/section[1]/div/ul/a
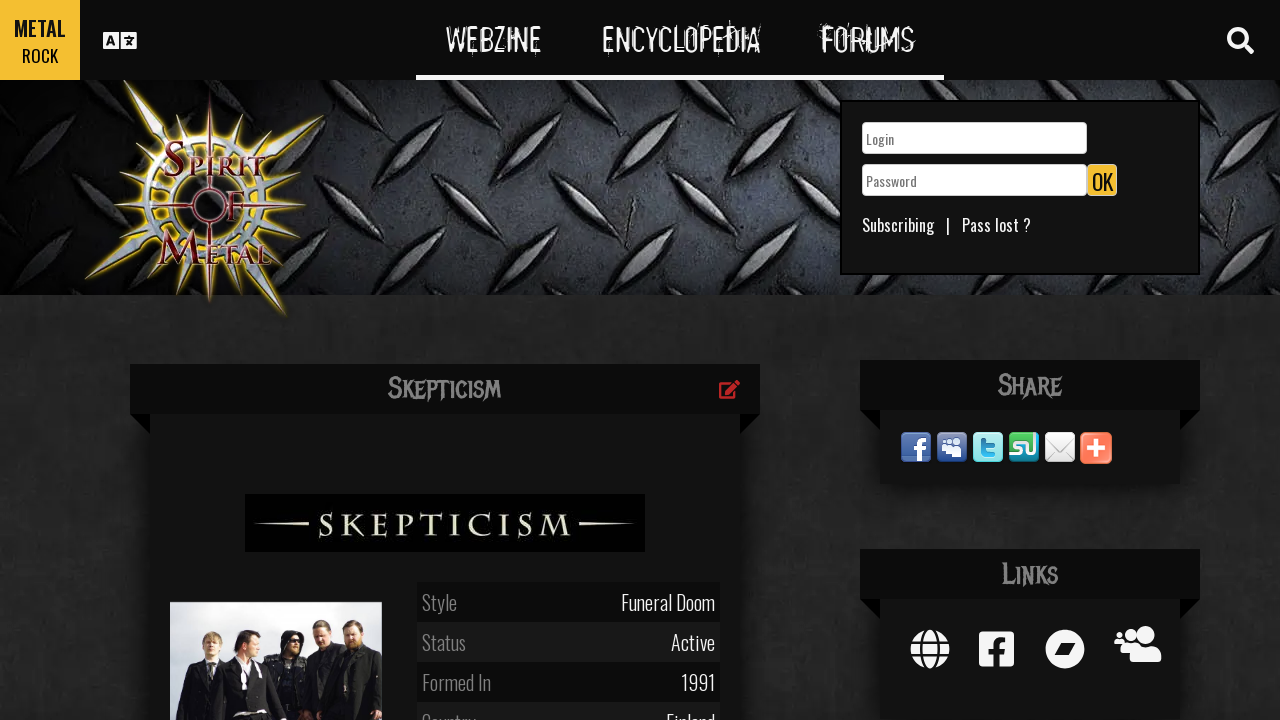

Scrolled down the band page
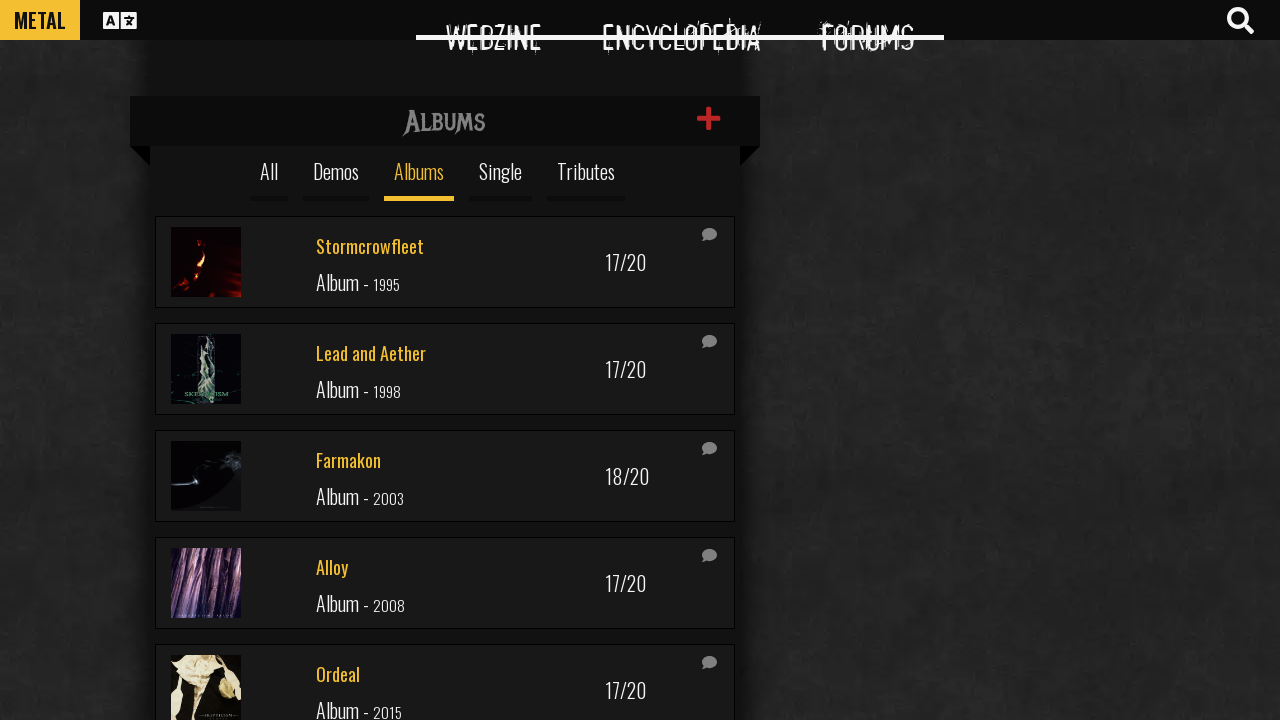

Clicked on album link from band's discography at (445, 674) on xpath=//*[@id='infinitescroll']/div[5]/a
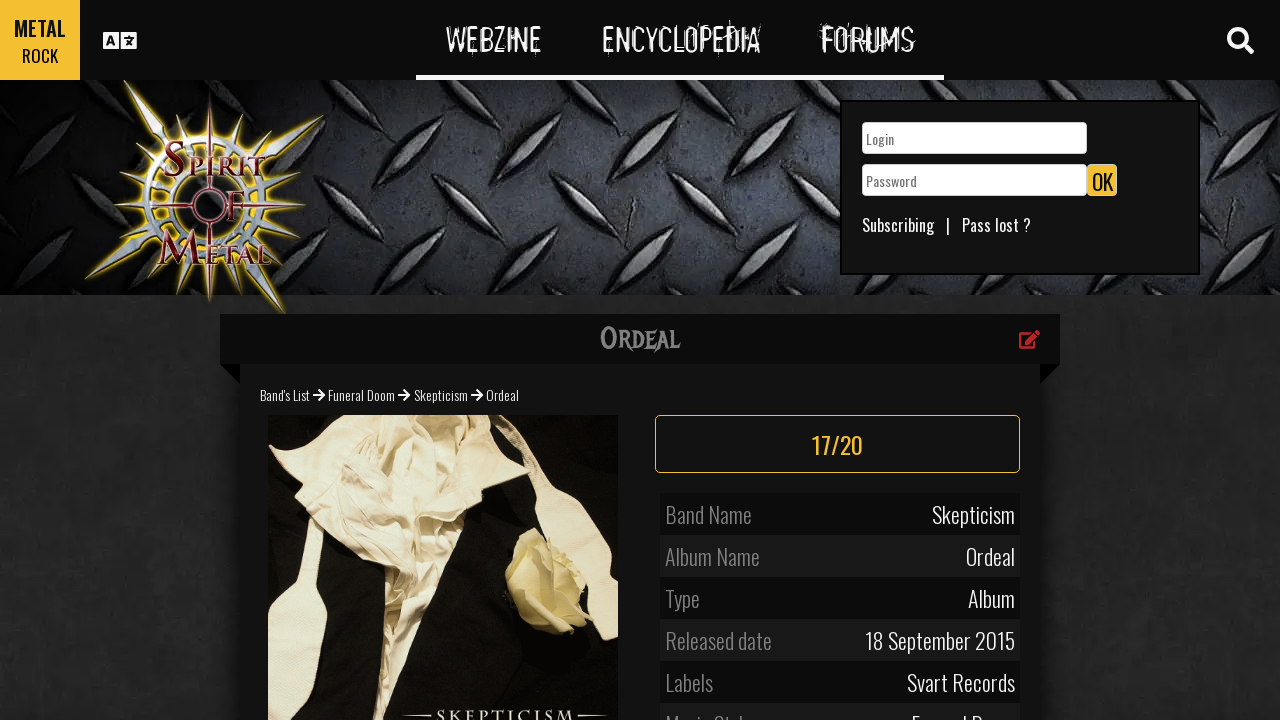

Album profile page loaded successfully
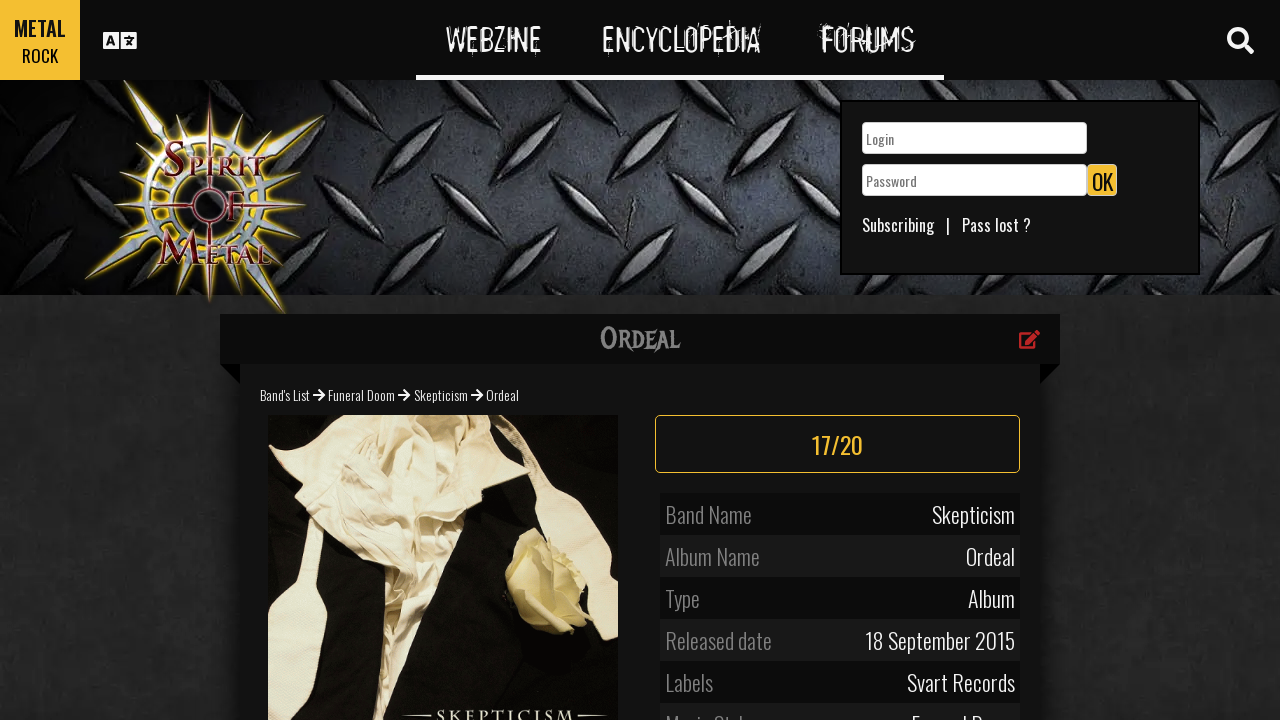

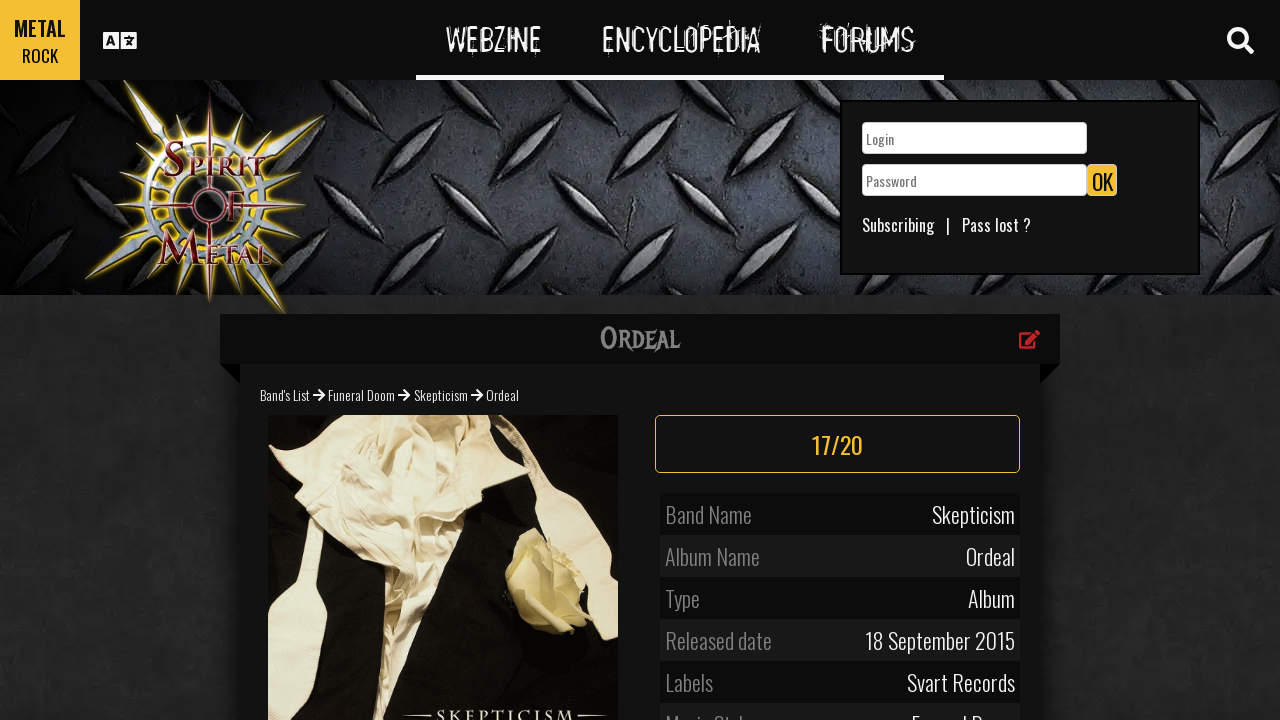